Navigates to hovers page and hovers over avatar elements to reveal hidden user names

Starting URL: https://the-internet.herokuapp.com

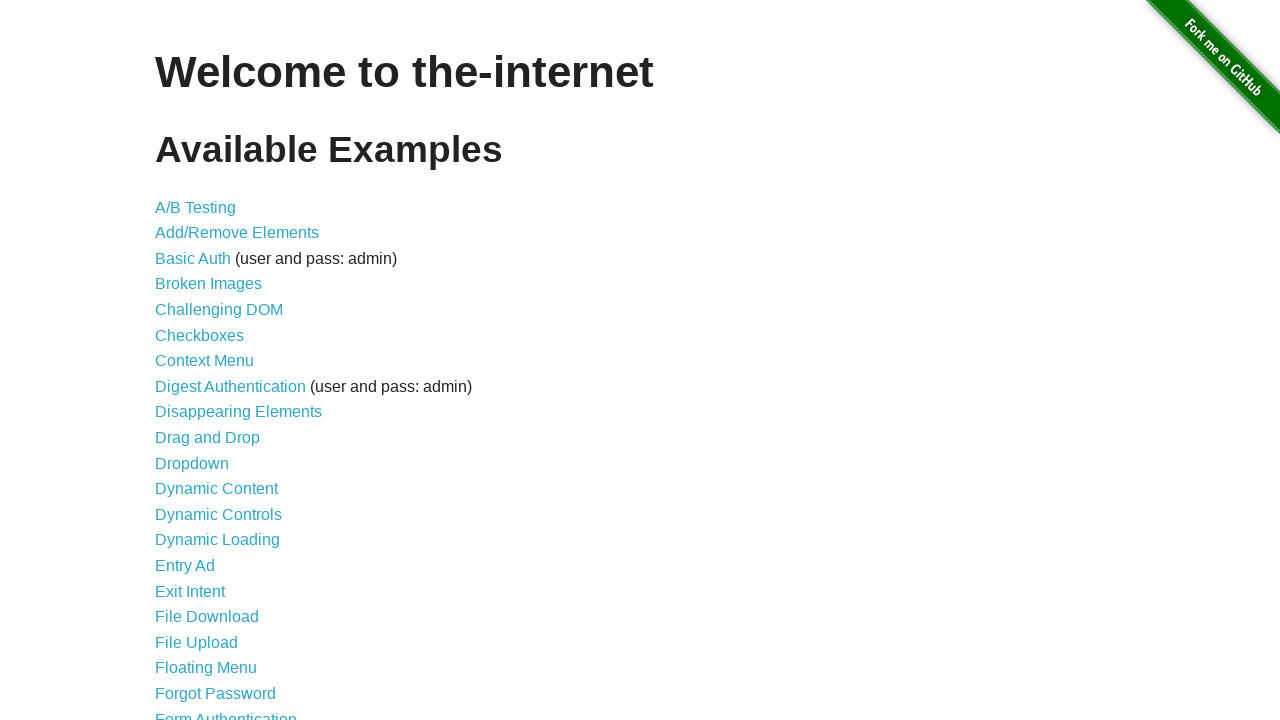

Clicked on Hovers link at (180, 360) on text=Hovers
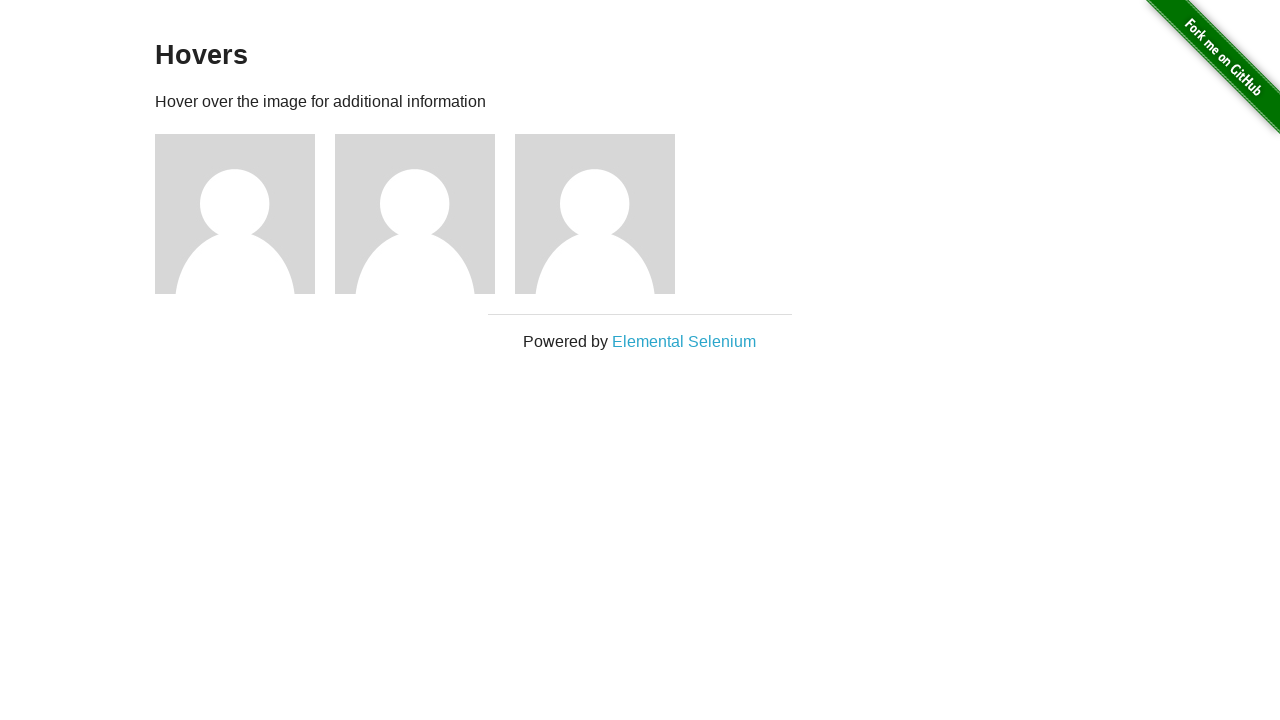

Navigated to hovers page
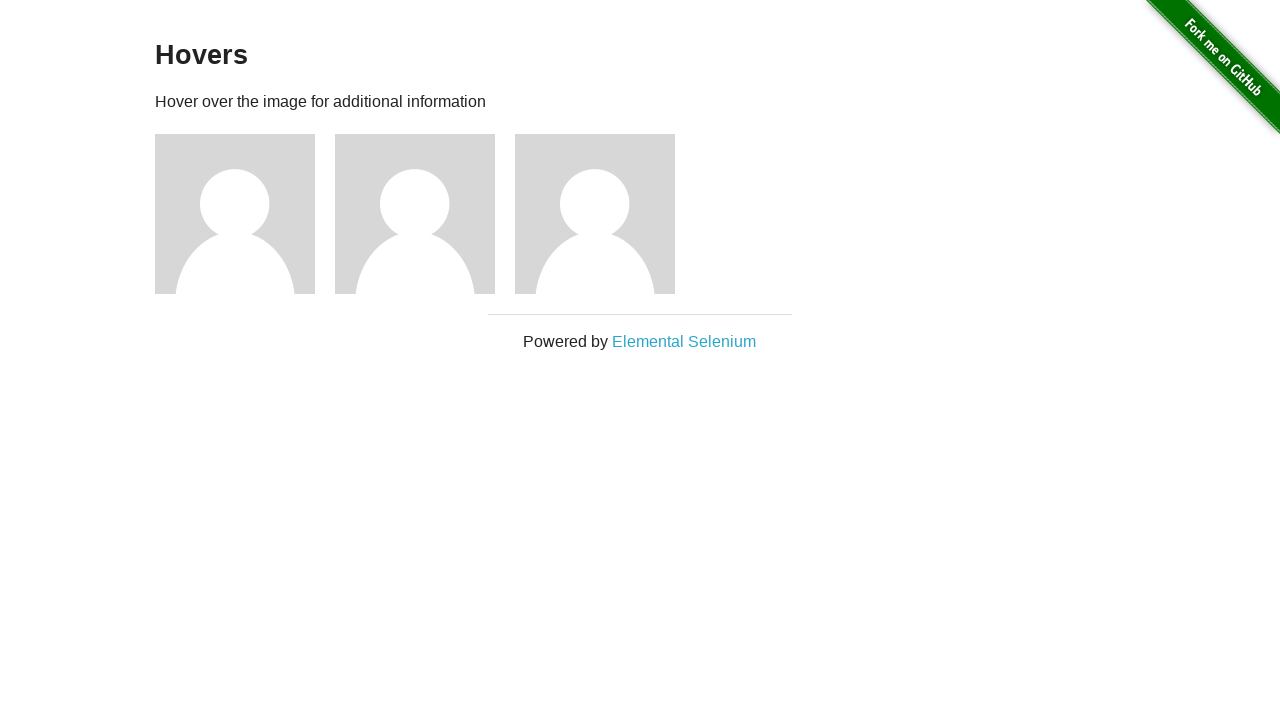

Verified page heading is 'Hovers'
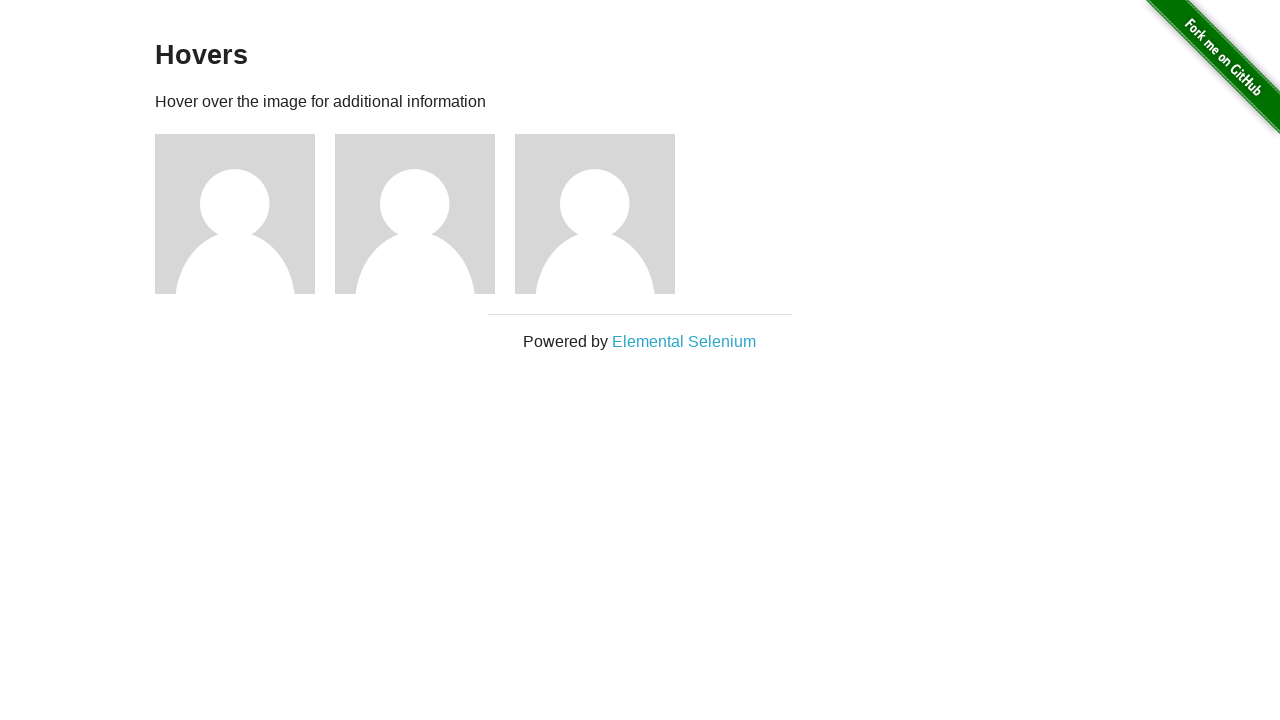

Located all avatar figure elements
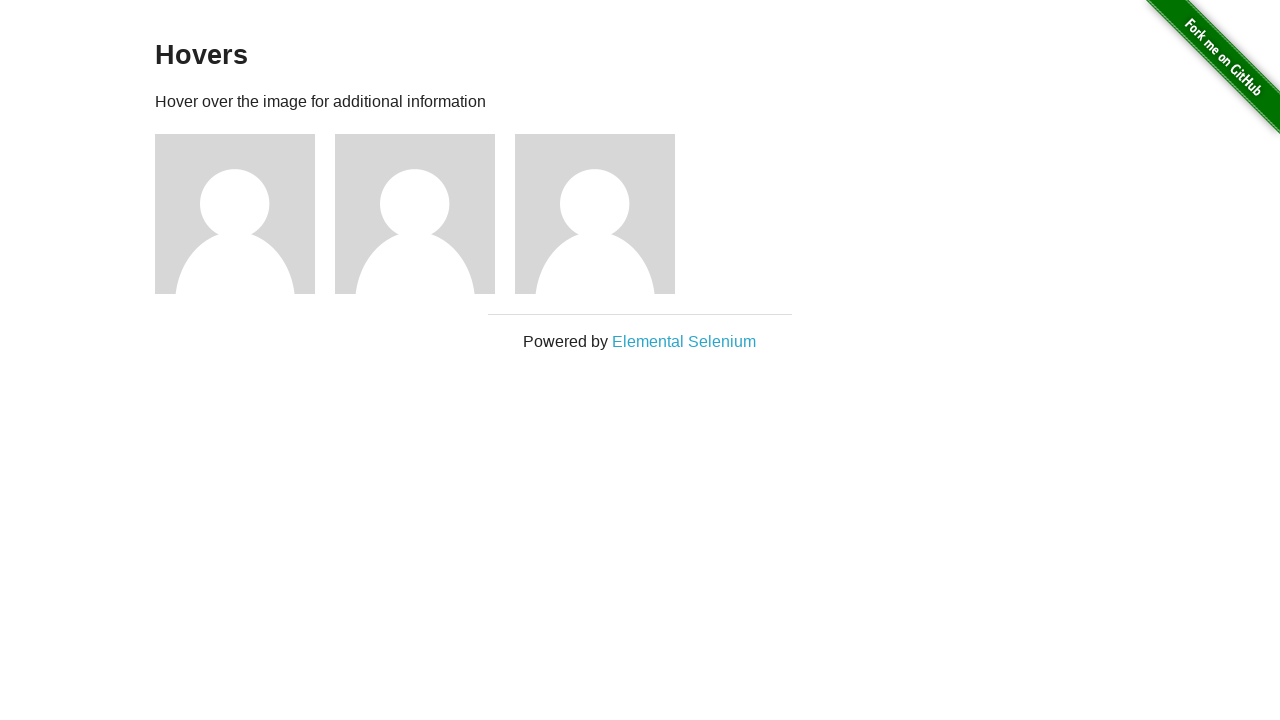

Found 3 avatar elements
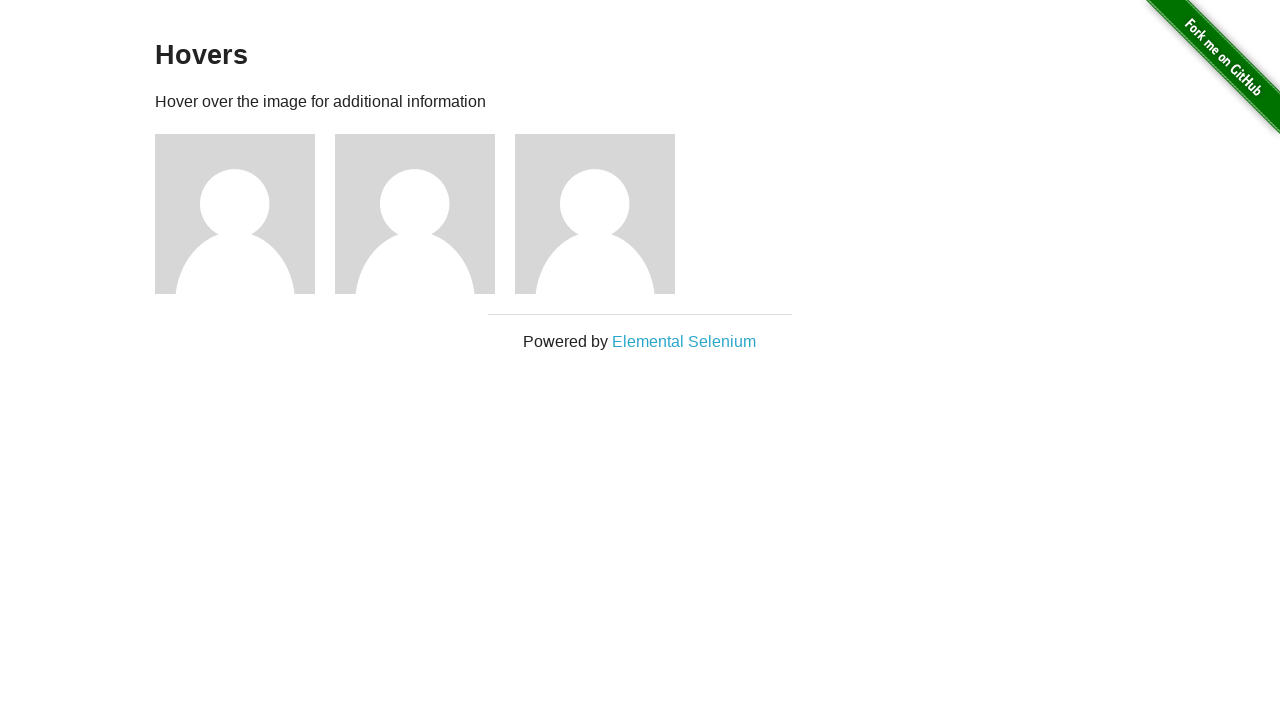

Hovered over avatar 1 to reveal hidden user name at (245, 214) on div.figure >> nth=0
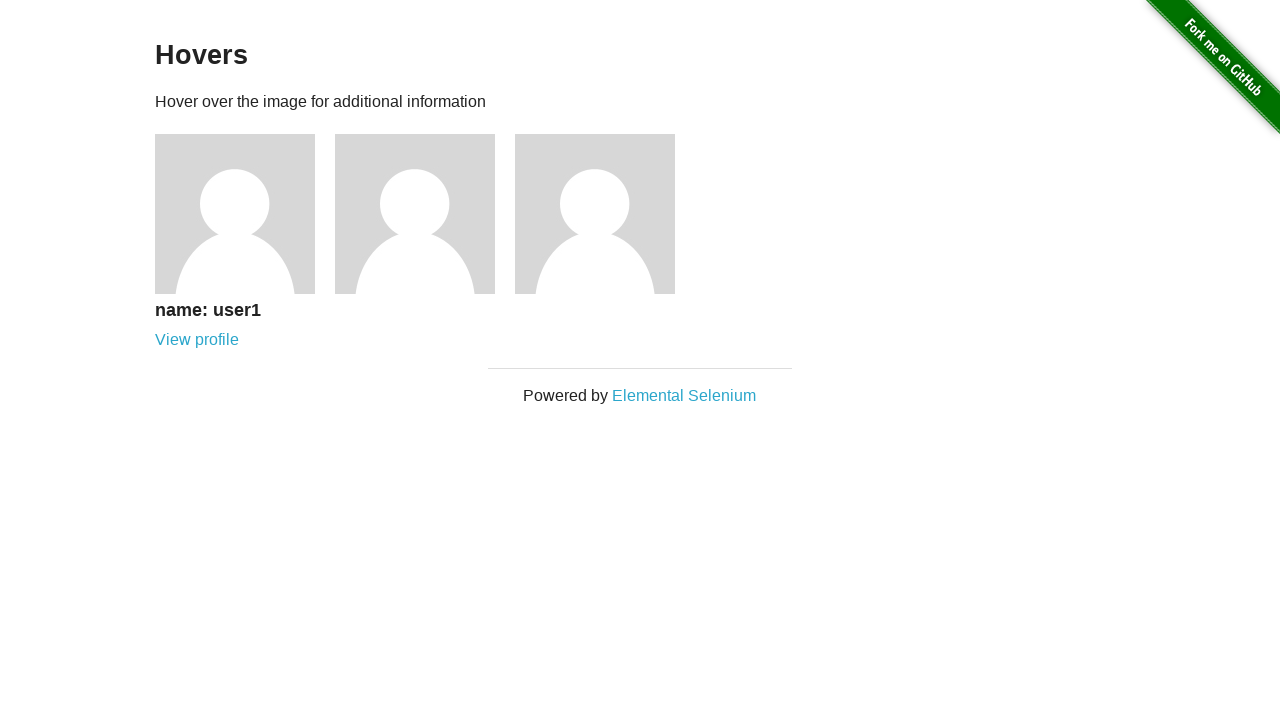

Waited for hidden info to appear on avatar 1
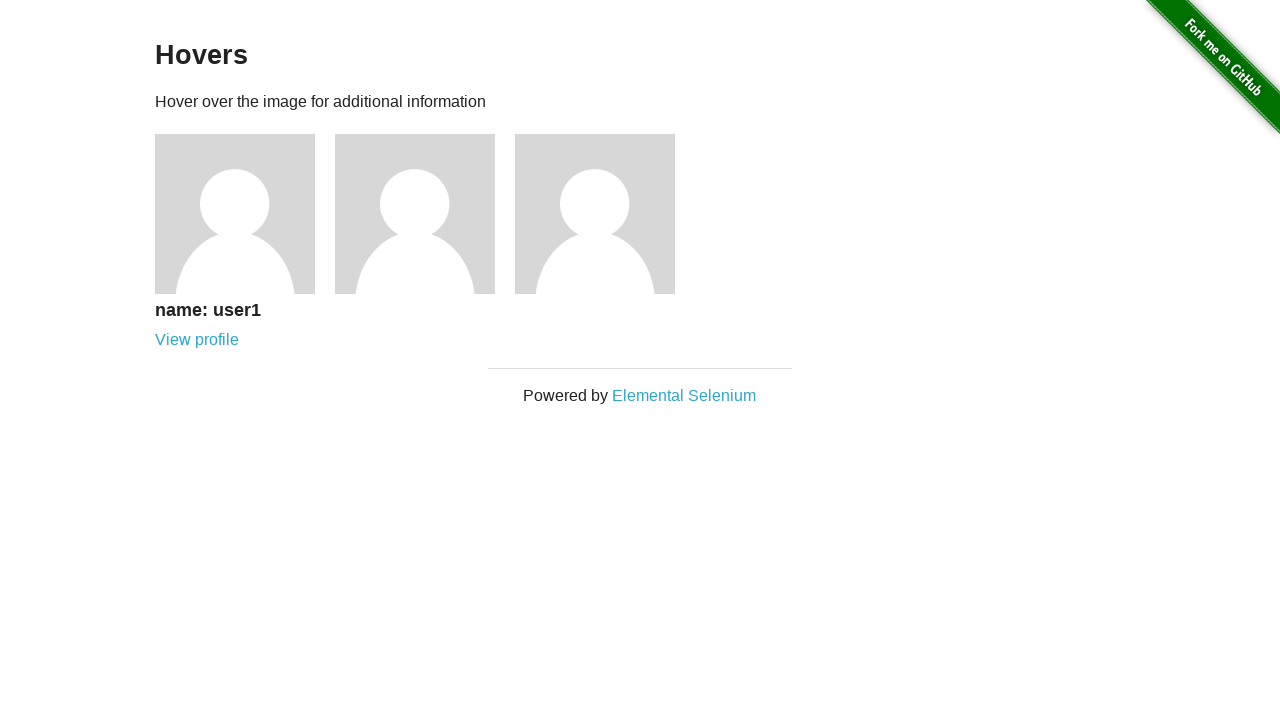

Hovered over avatar 2 to reveal hidden user name at (425, 214) on div.figure >> nth=1
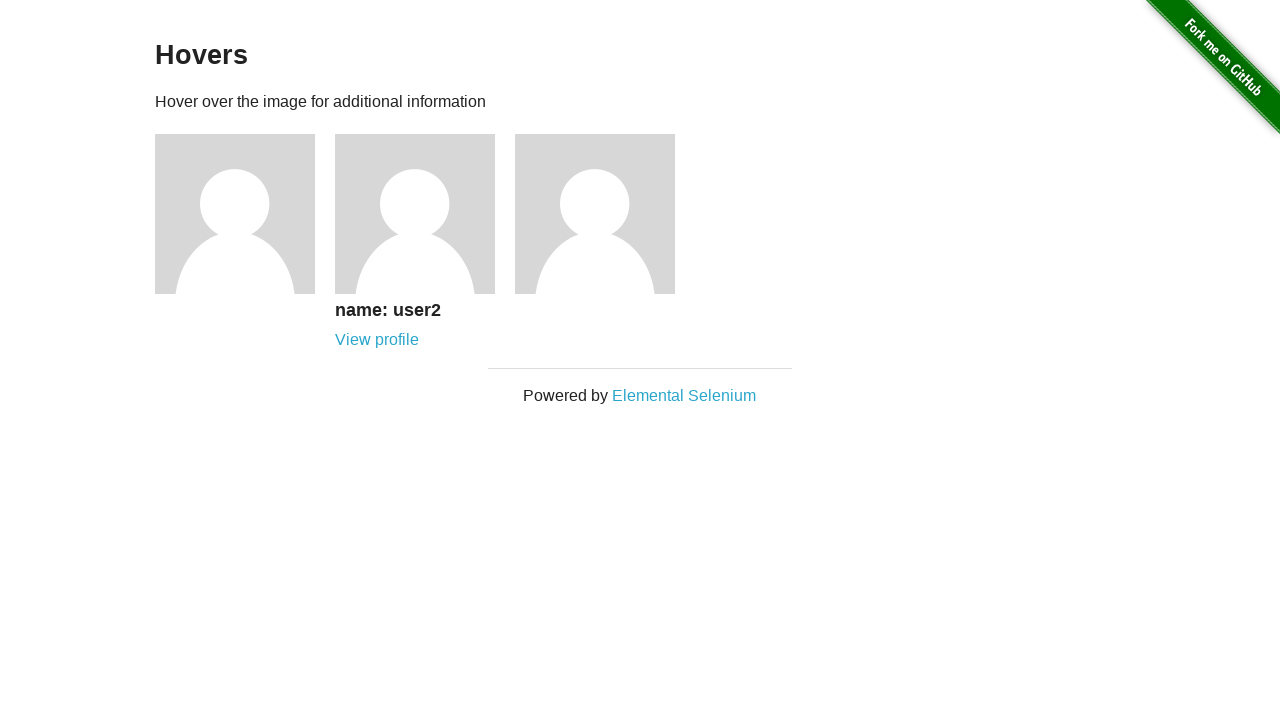

Waited for hidden info to appear on avatar 2
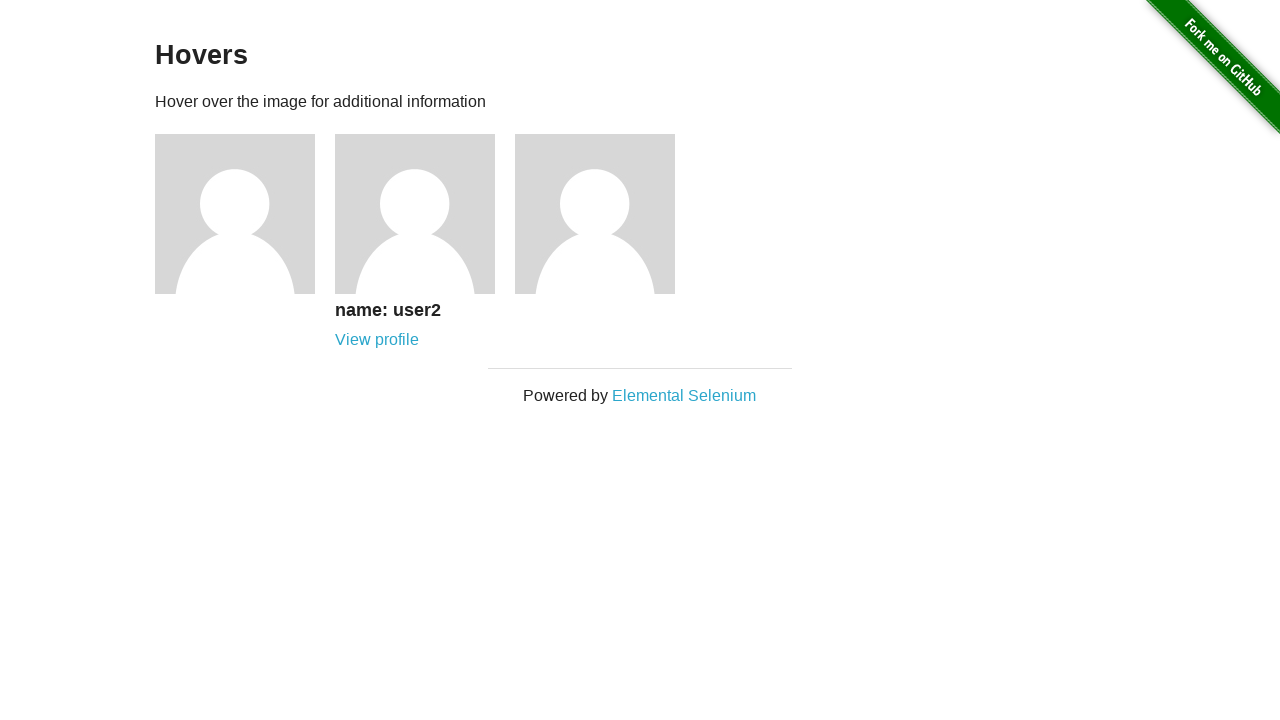

Hovered over avatar 3 to reveal hidden user name at (605, 214) on div.figure >> nth=2
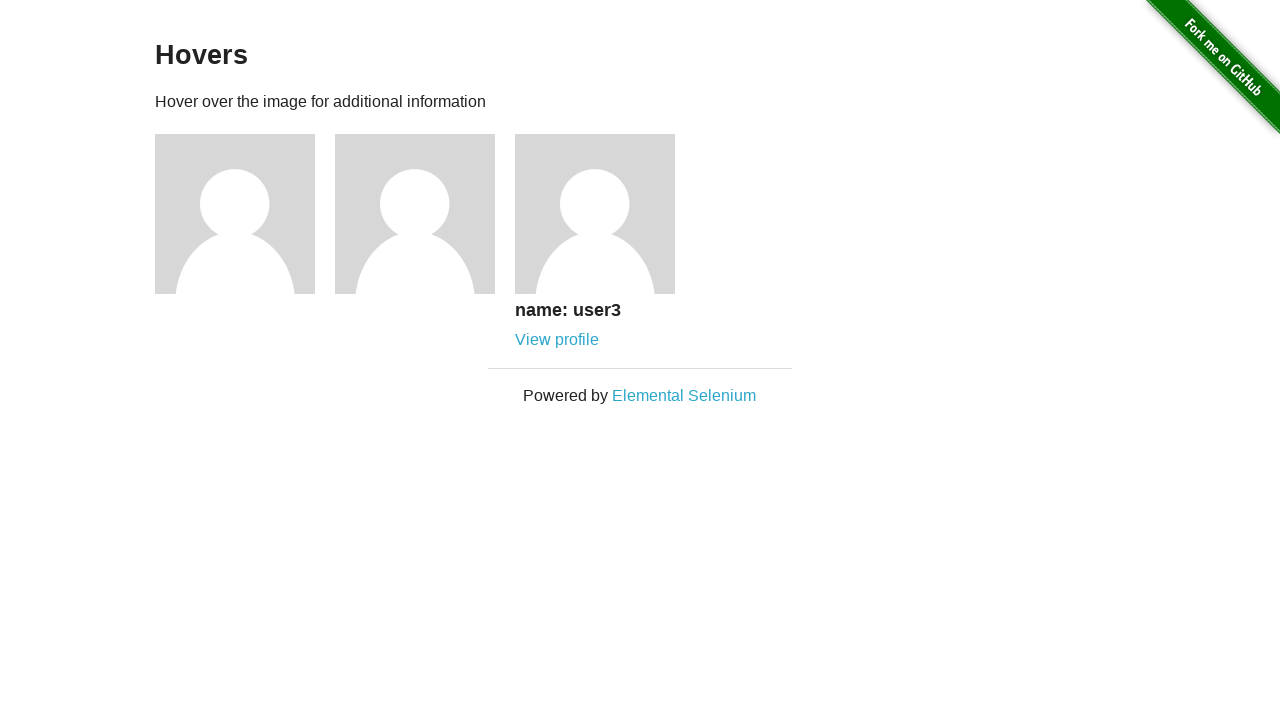

Waited for hidden info to appear on avatar 3
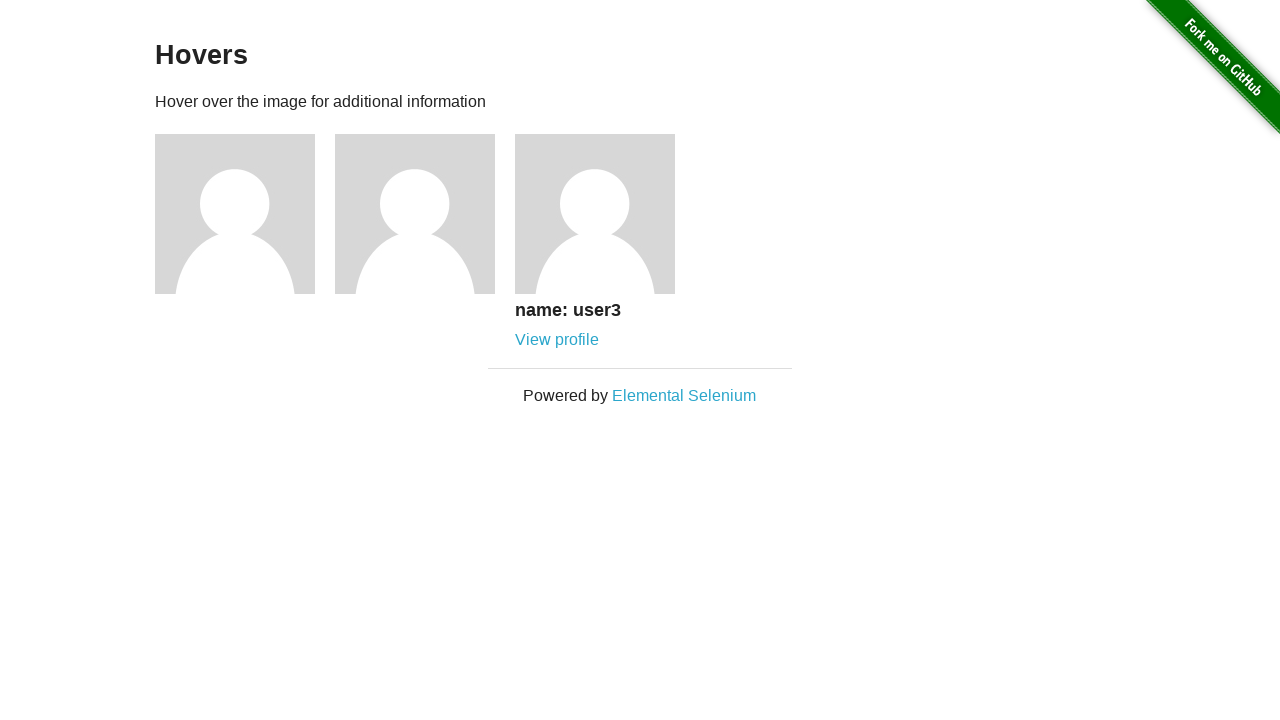

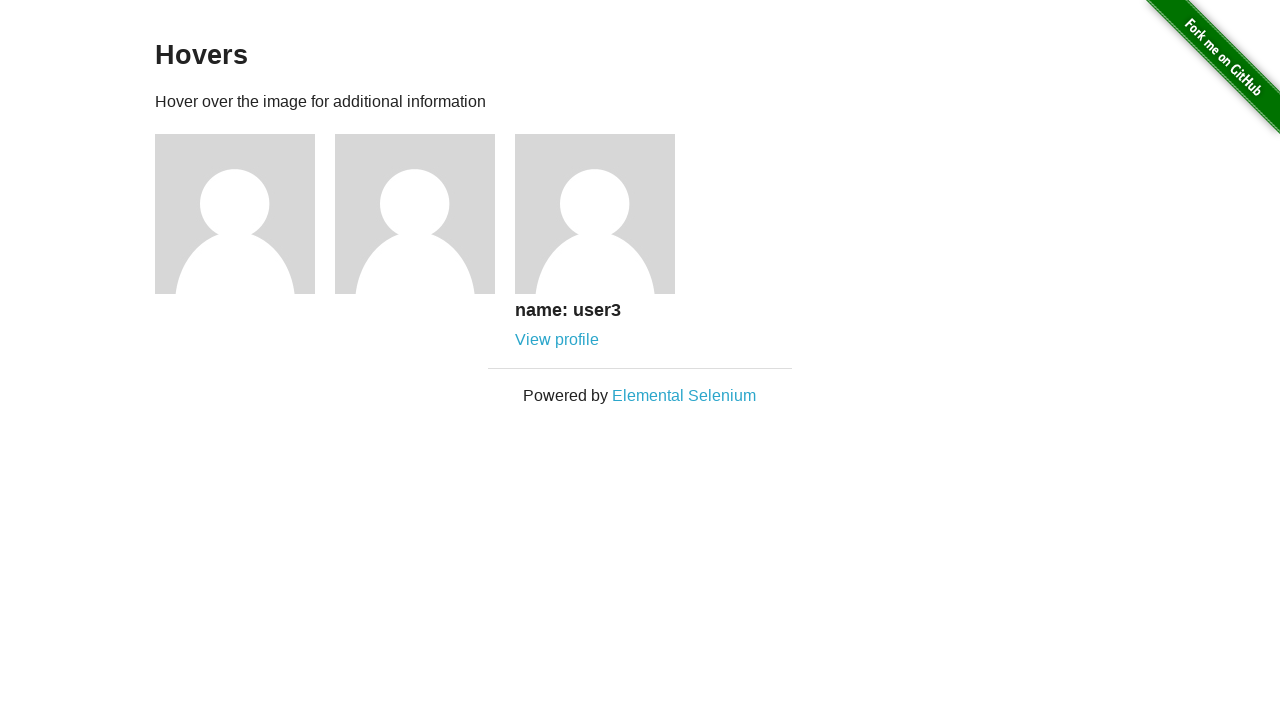